Tests table sorting and pagination functionality by clicking column headers, navigating through pages to find a specific item, and retrieving its price

Starting URL: https://rahulshettyacademy.com/seleniumPractise/#/offers

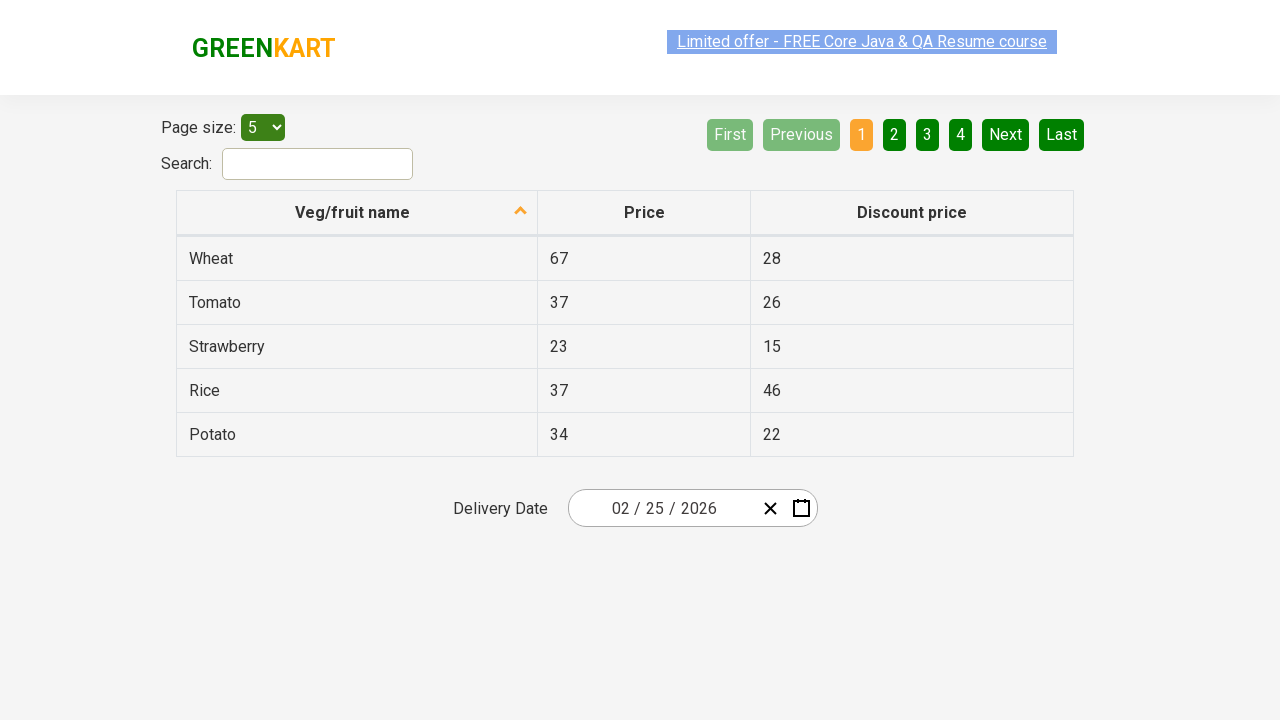

Clicked first column header to sort table at (357, 213) on xpath=//th[@role='columnheader'][1]
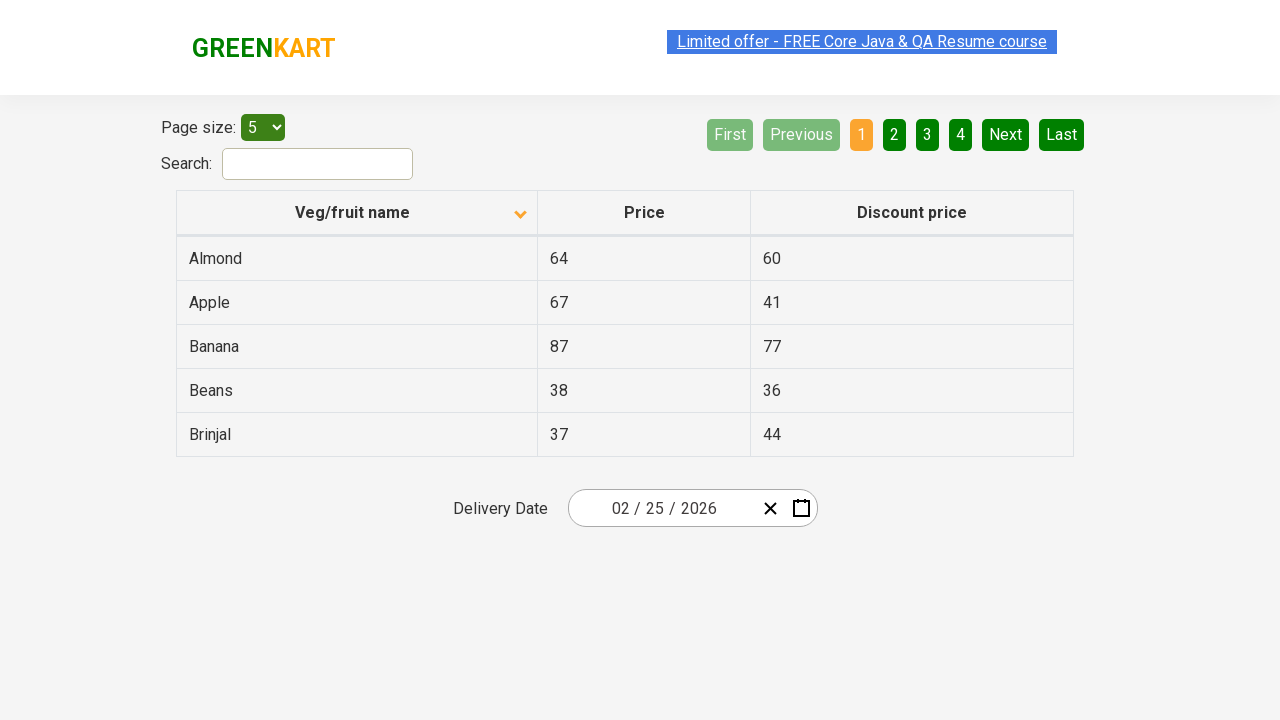

Waited for sorting to complete
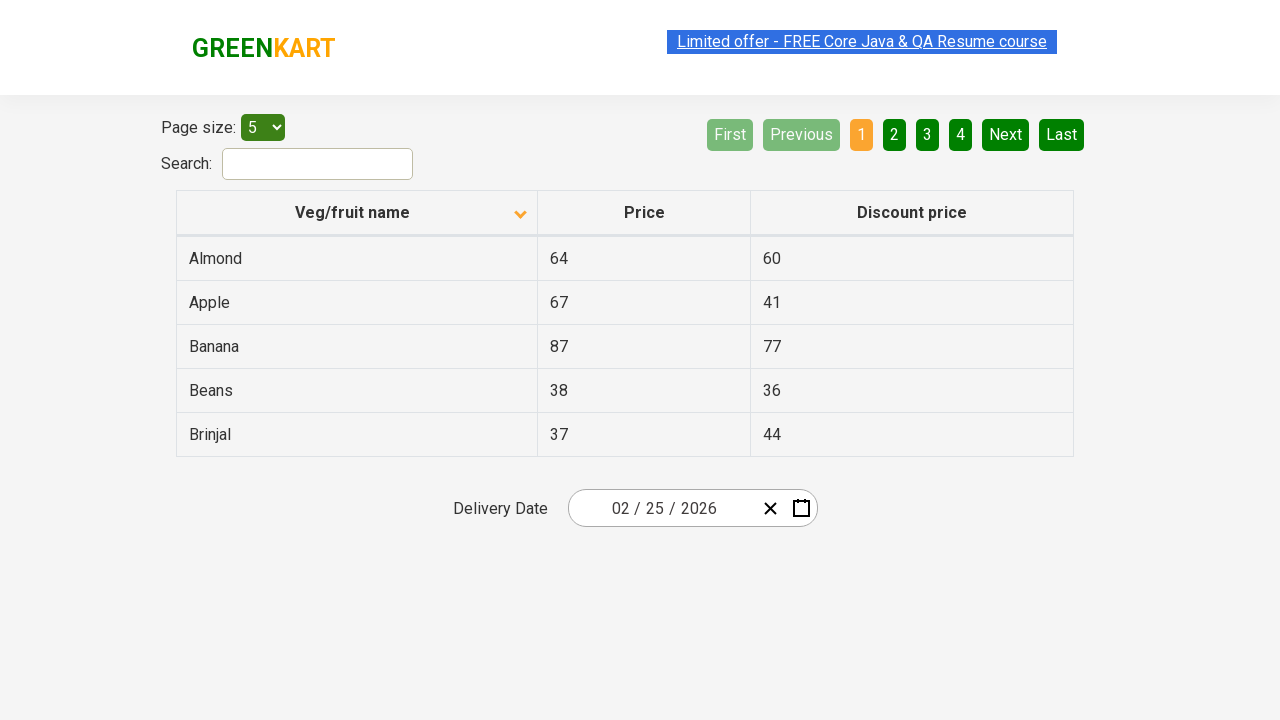

Retrieved all items in first column
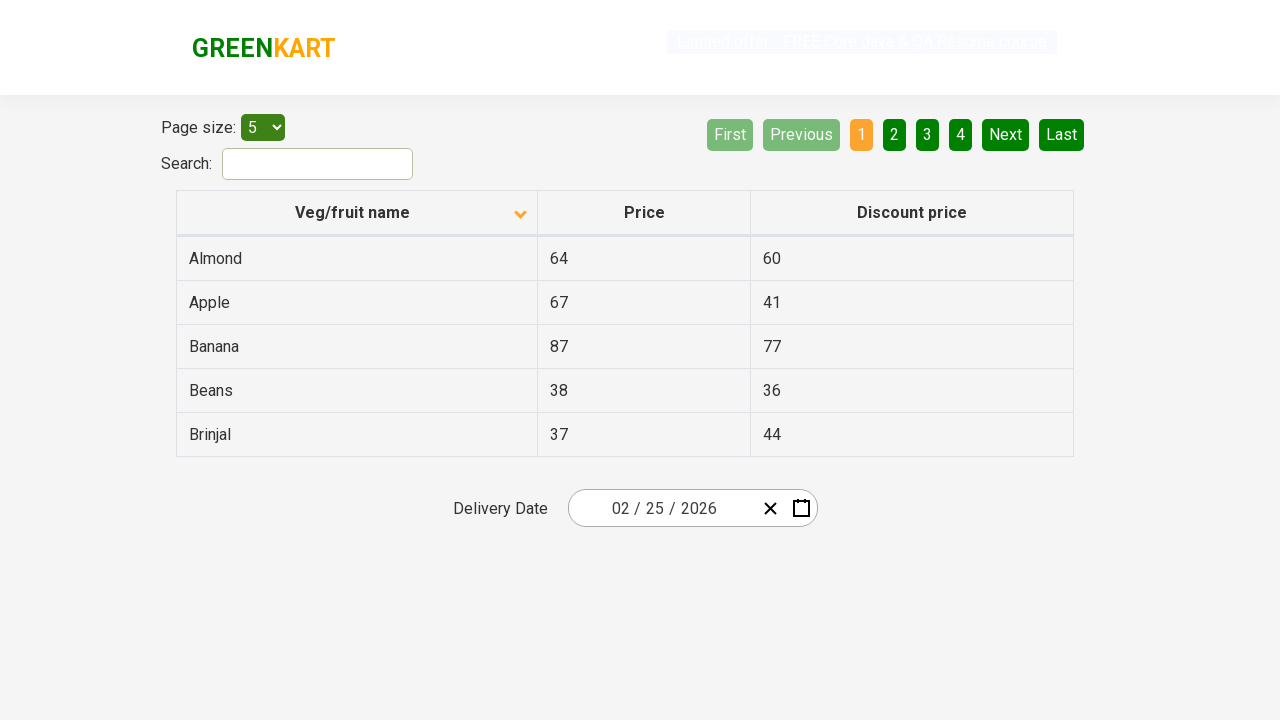

Searched for Cherry on page (attempt 1)
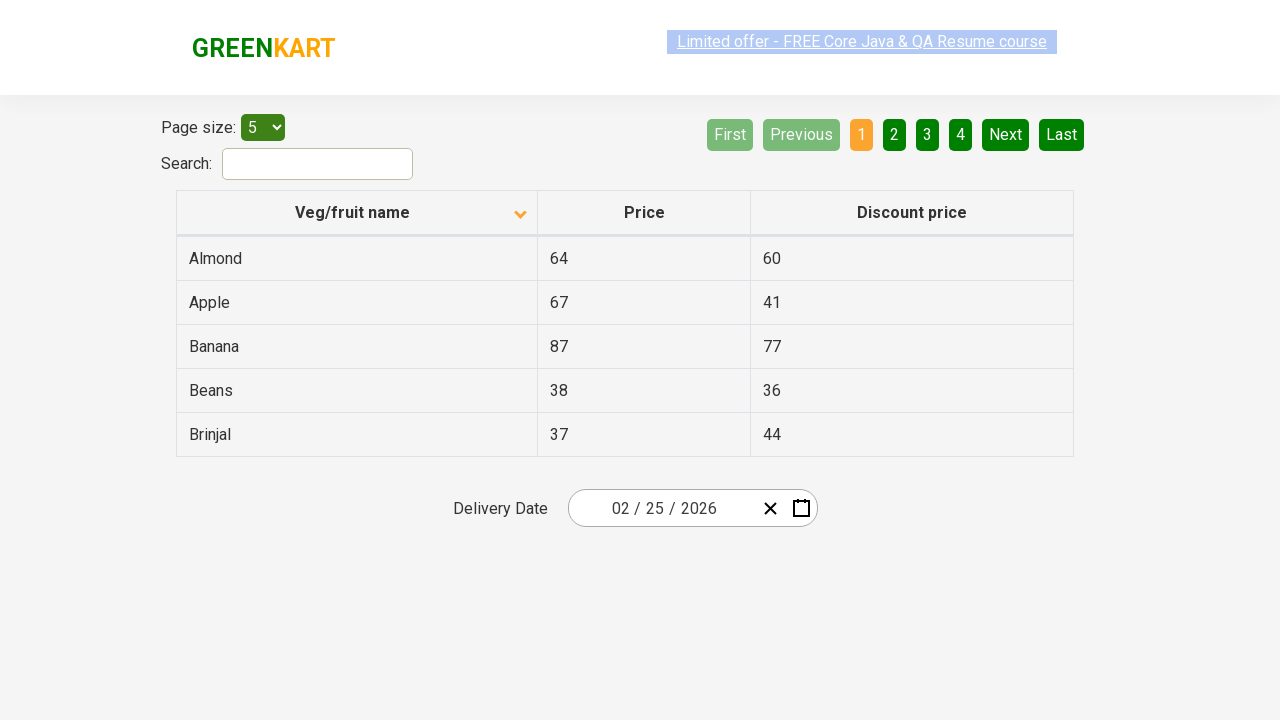

Cherry not found, clicked Next button to navigate to next page at (1006, 134) on [aria-label='Next']
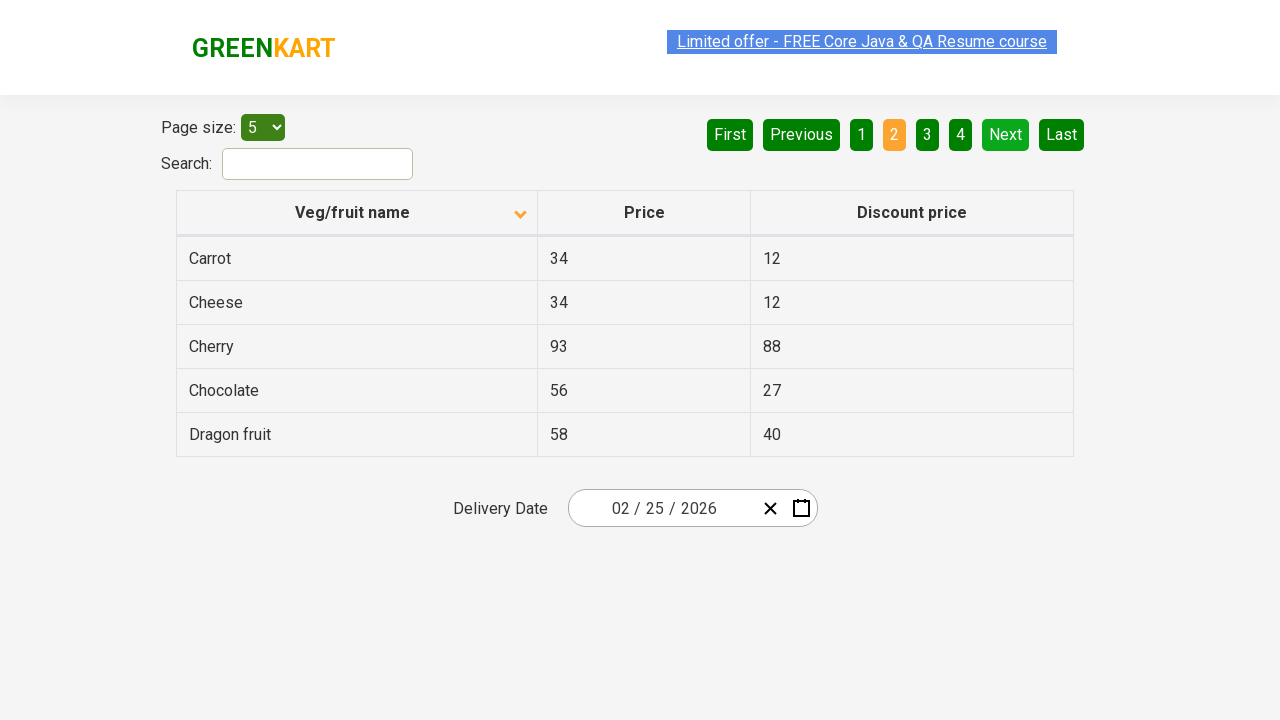

Waited for next page to load
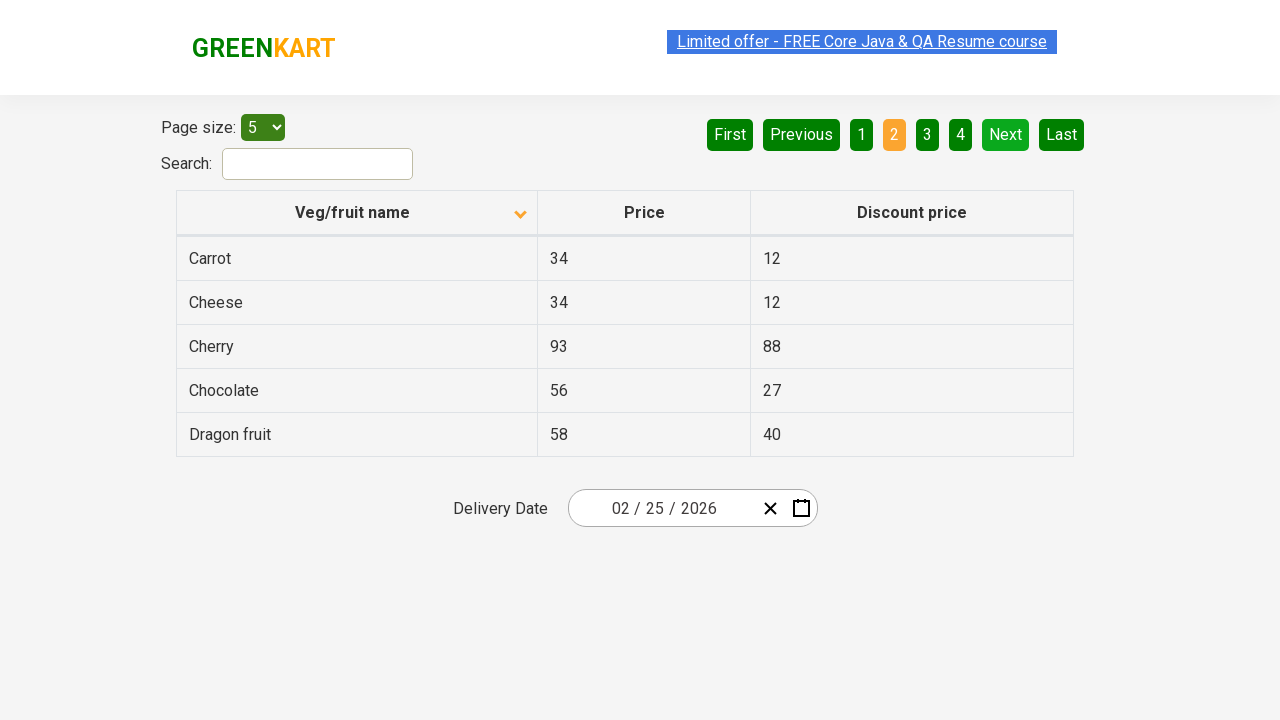

Searched for Cherry on page (attempt 2)
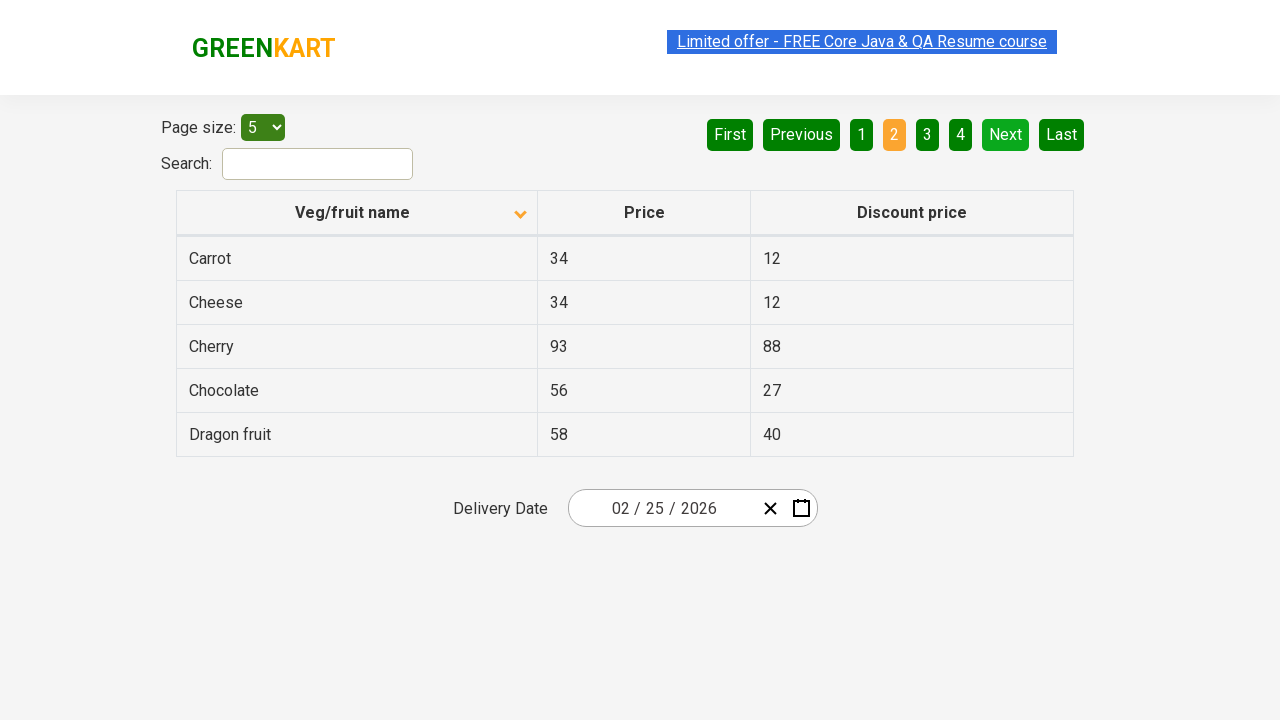

Found Cherry with price: 93
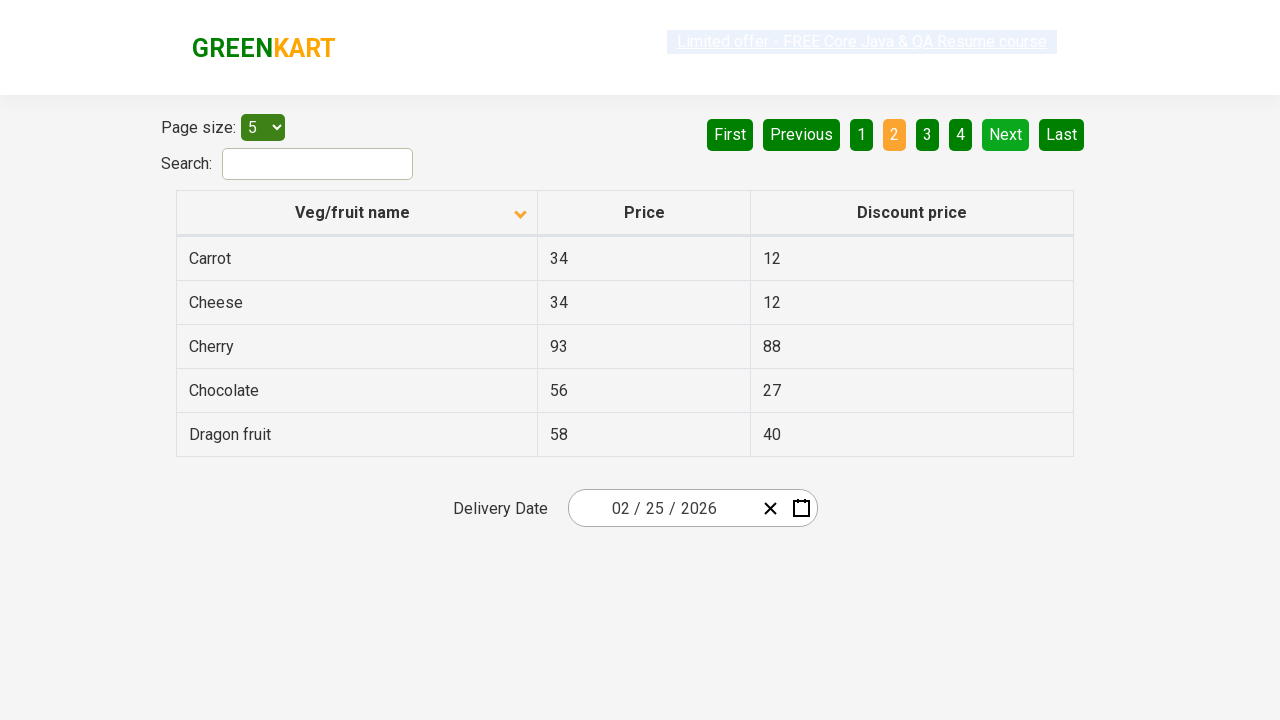

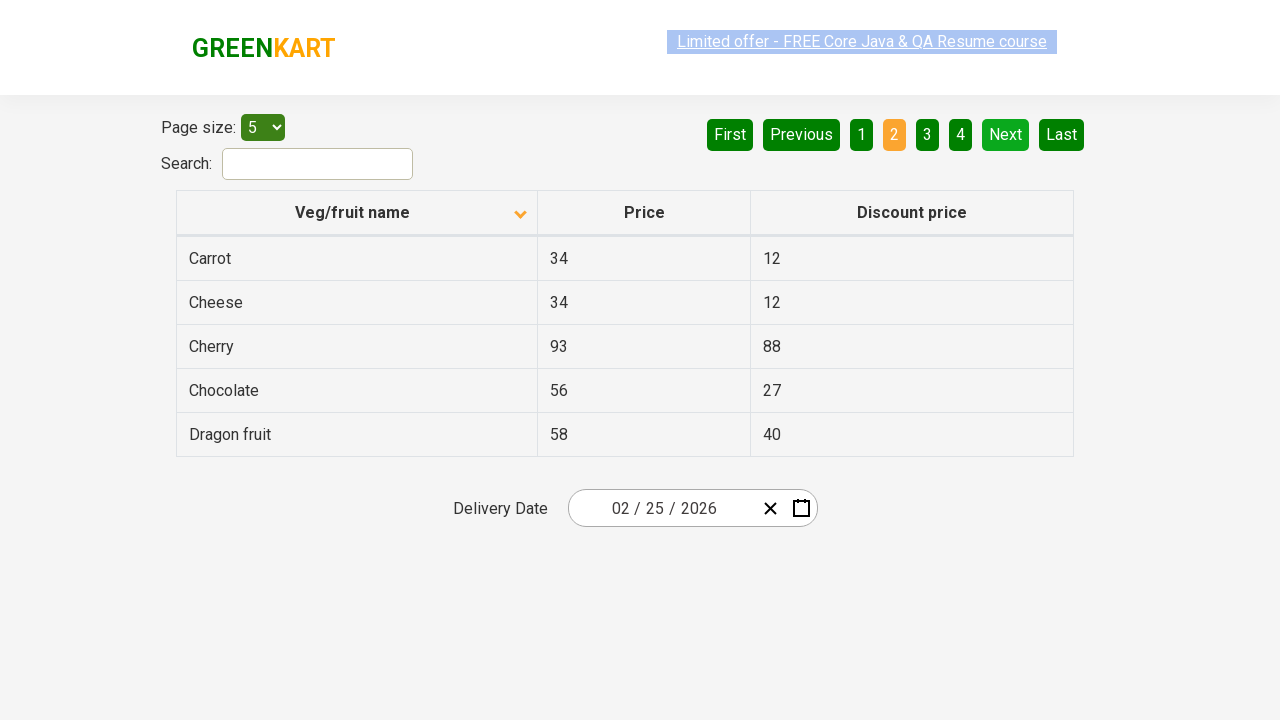